Tests multi-window/popup functionality by clicking a button that opens a new browser window, then retrieves the window handles to verify multiple windows are open.

Starting URL: https://qavbox.github.io/demo/links/

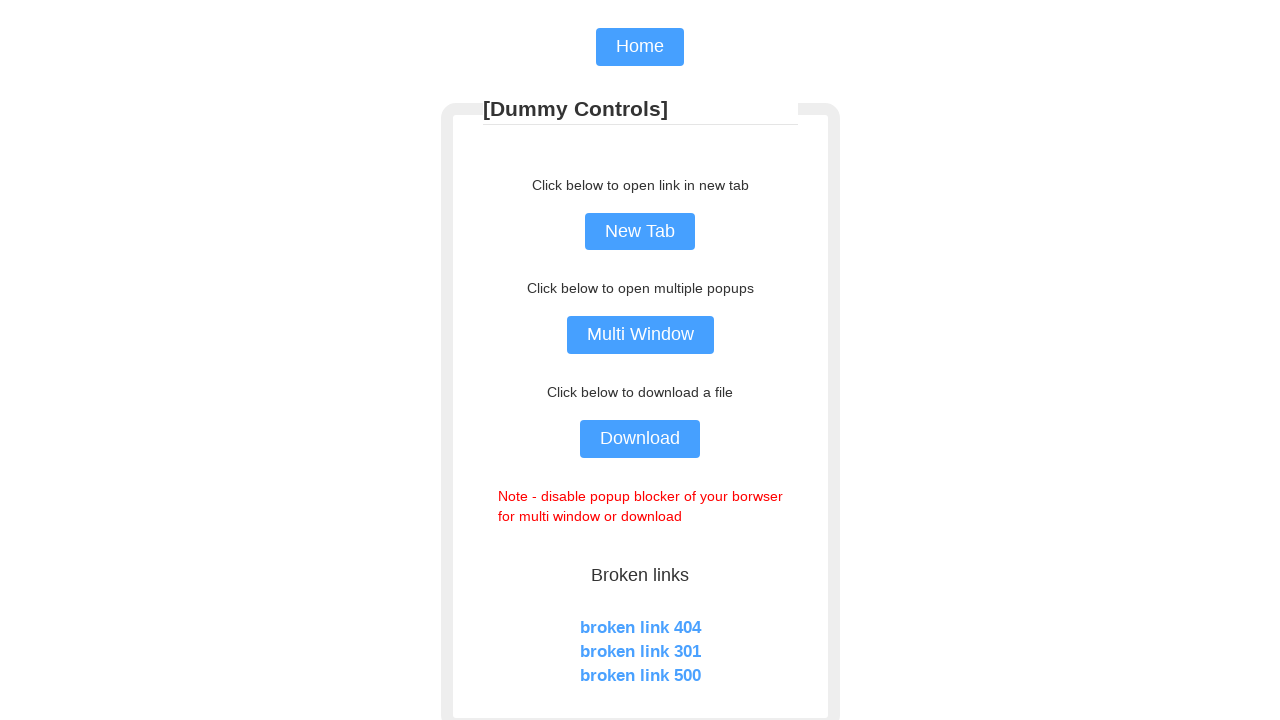

Clicked Multi Window button to open new browser window at (640, 335) on input[value='Multi Window']
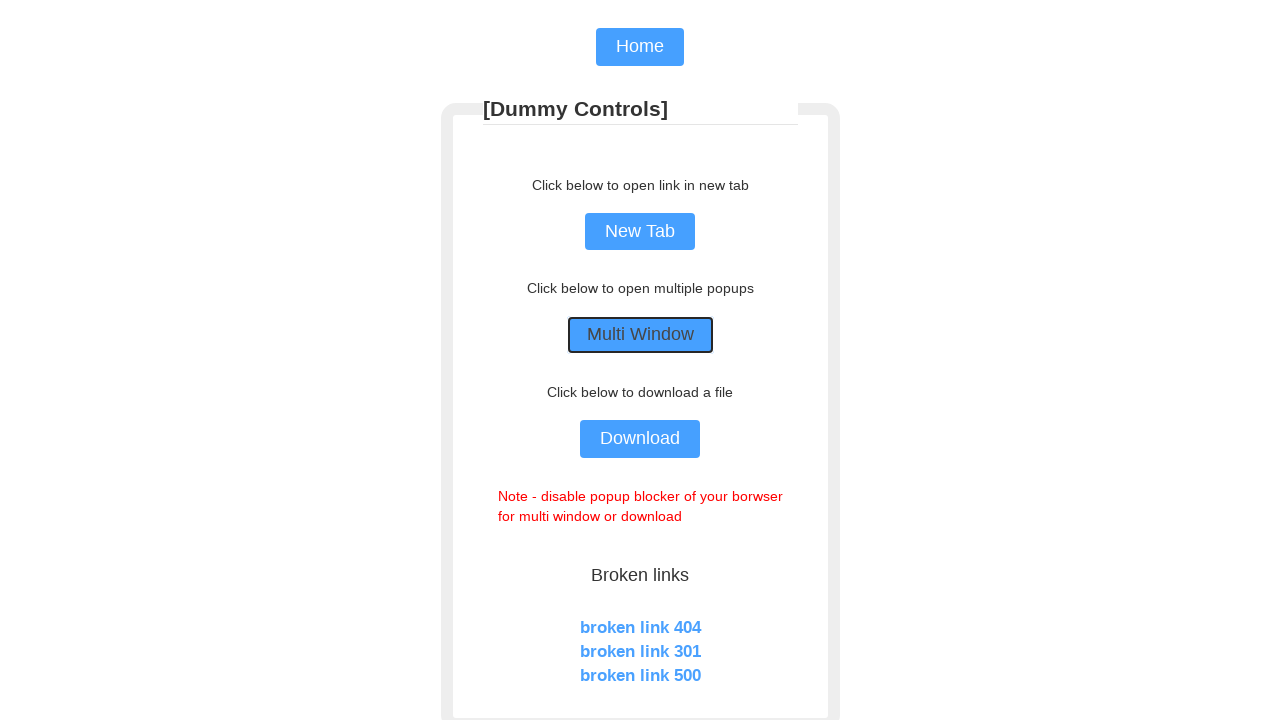

Waited 2 seconds for new window to open
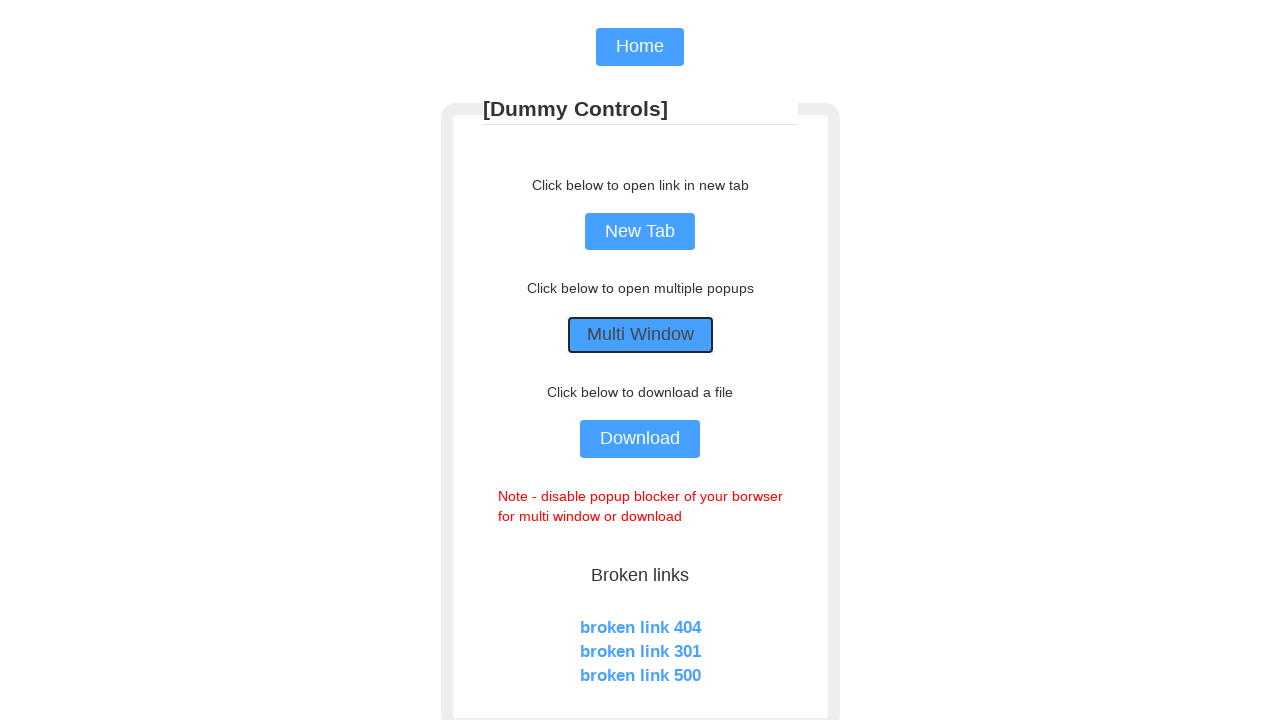

Retrieved all pages from context
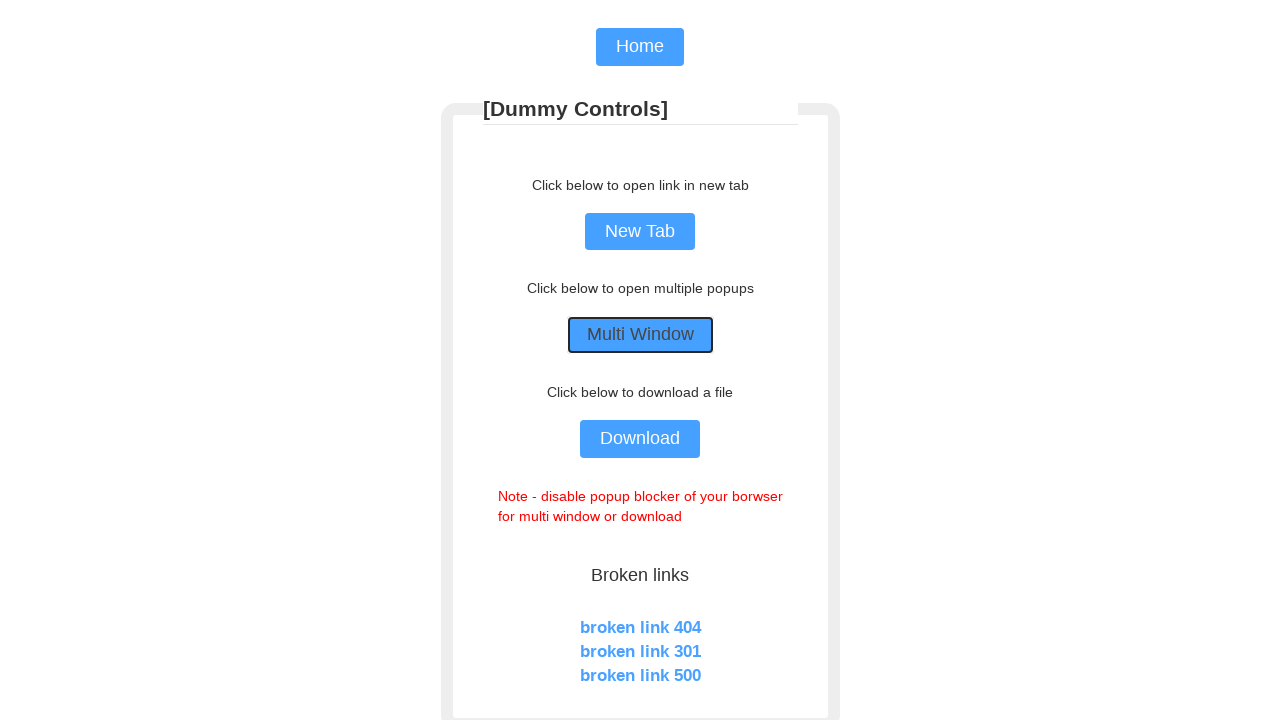

Verified at least 2 windows are open (found 3 windows)
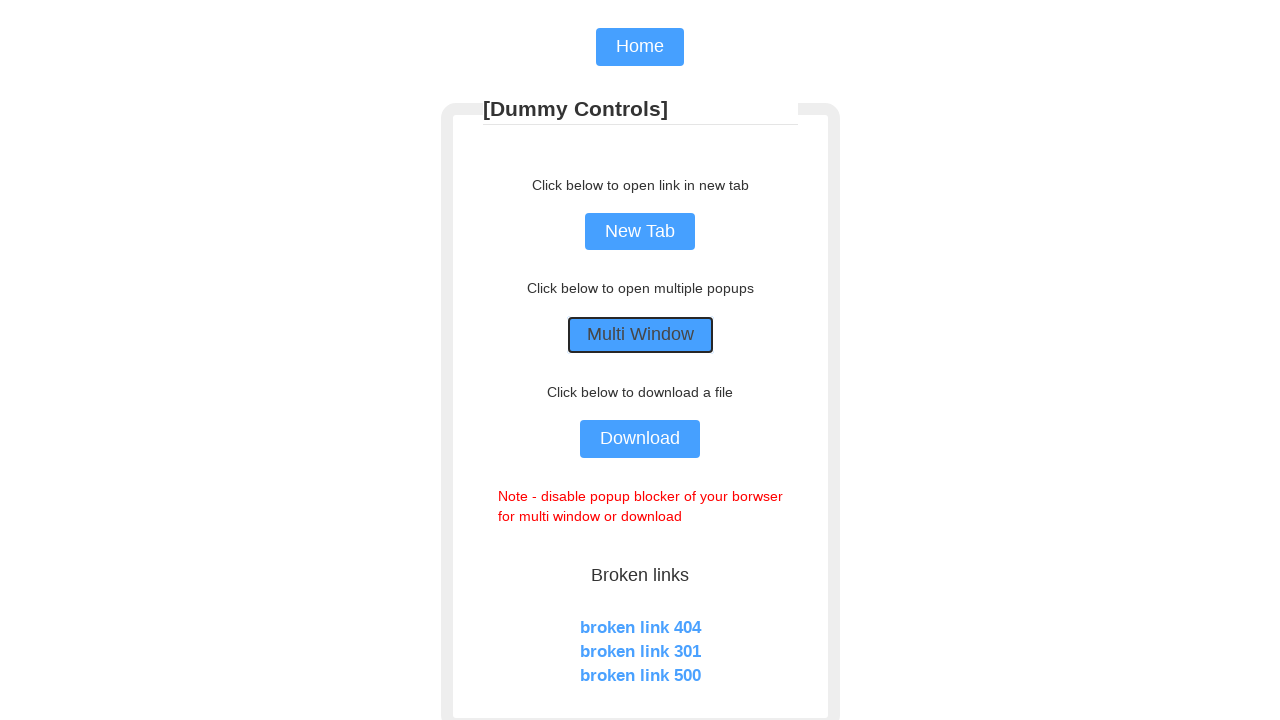

Logged window information: 3 windows open
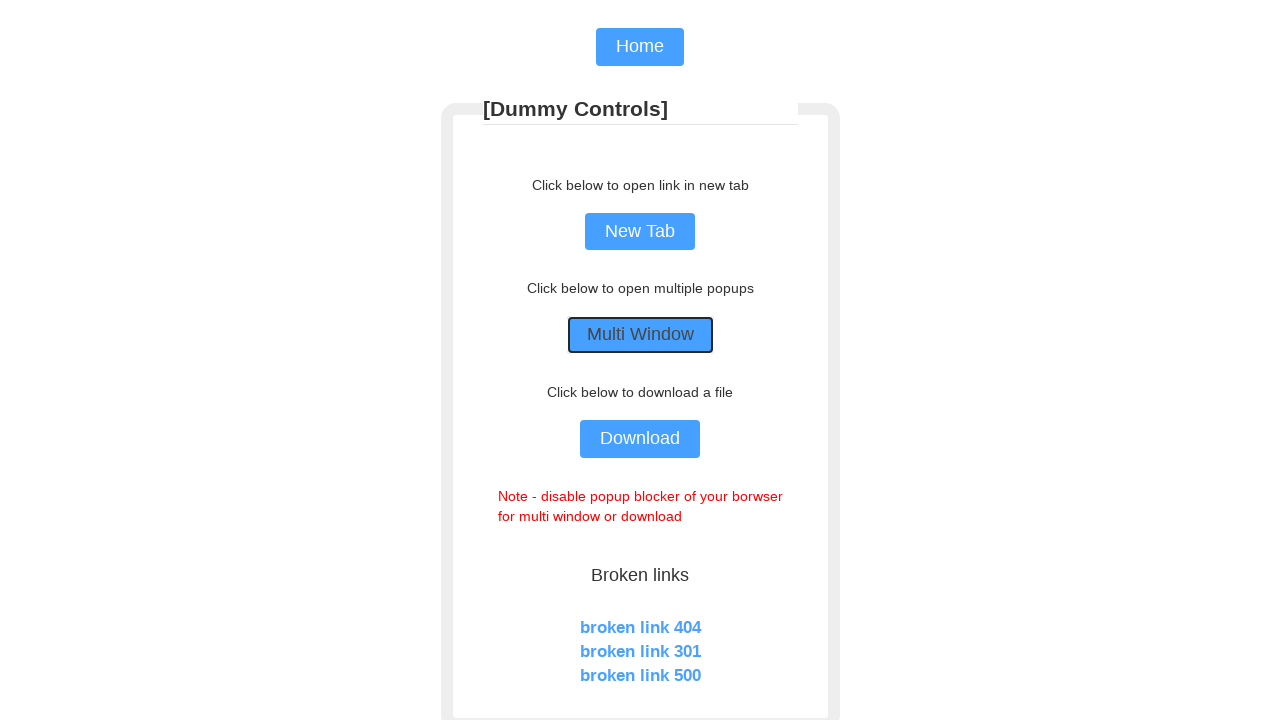

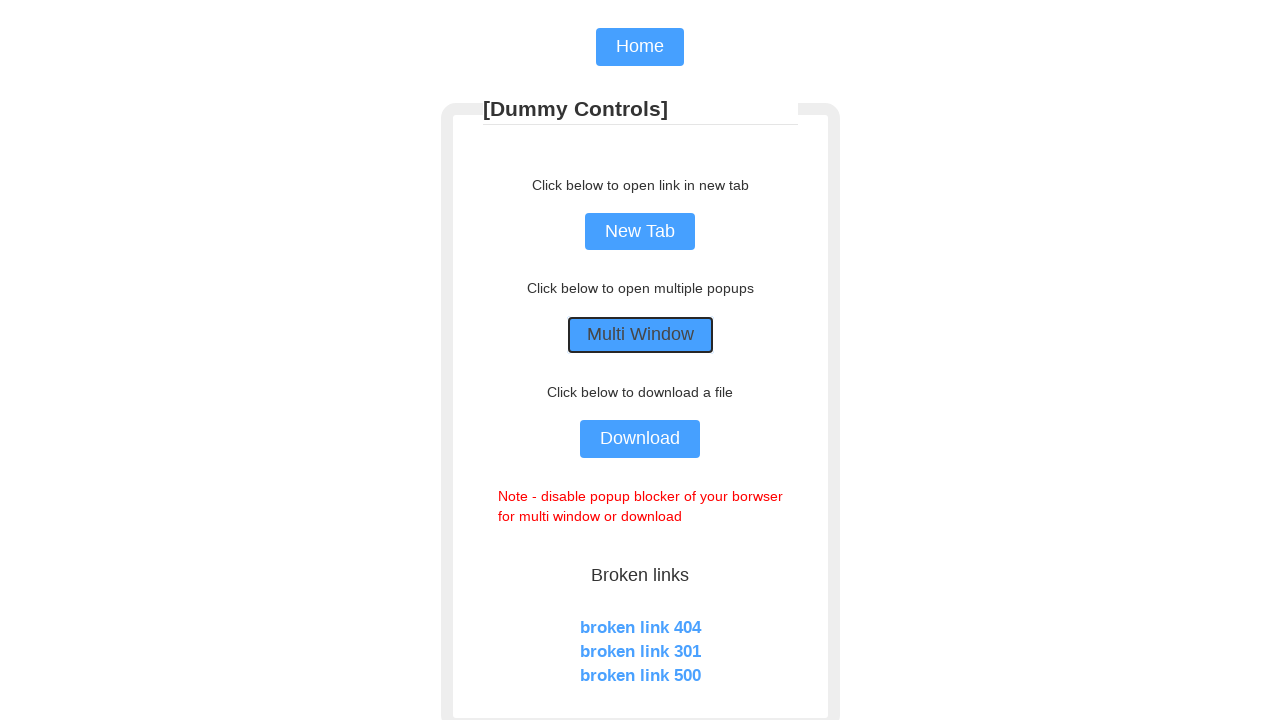